Tests a registration form by filling in first name, last name, and email fields, then verifies successful registration

Starting URL: http://suninjuly.github.io/registration1.html

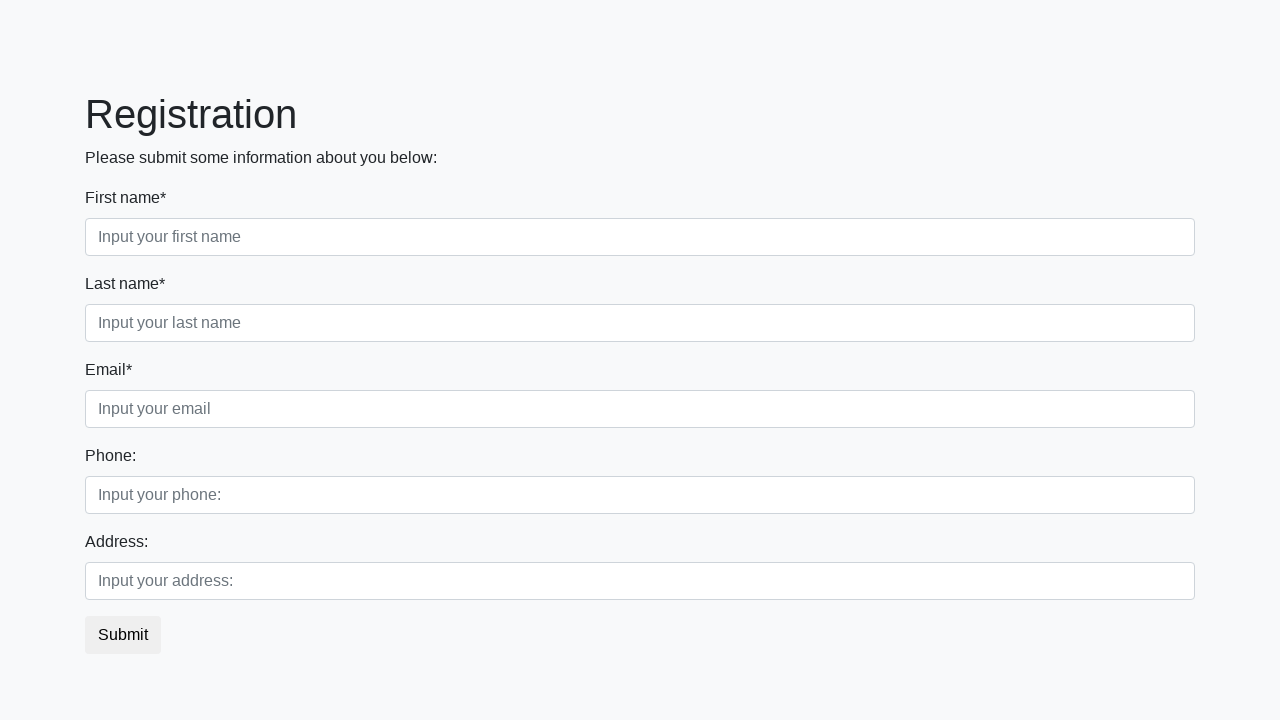

Filled first name field with 'Ivan' on div.first_block div.first_class input
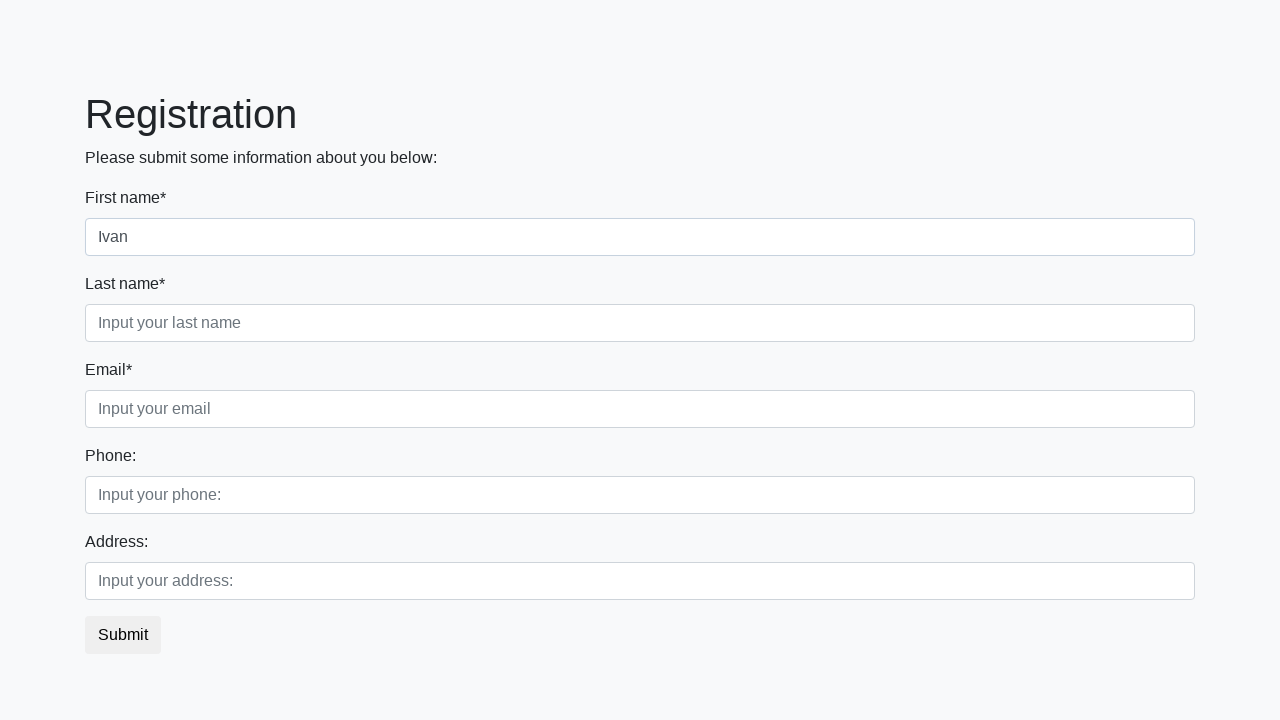

Filled last name field with 'Petrov' on div.first_block div.second_class input
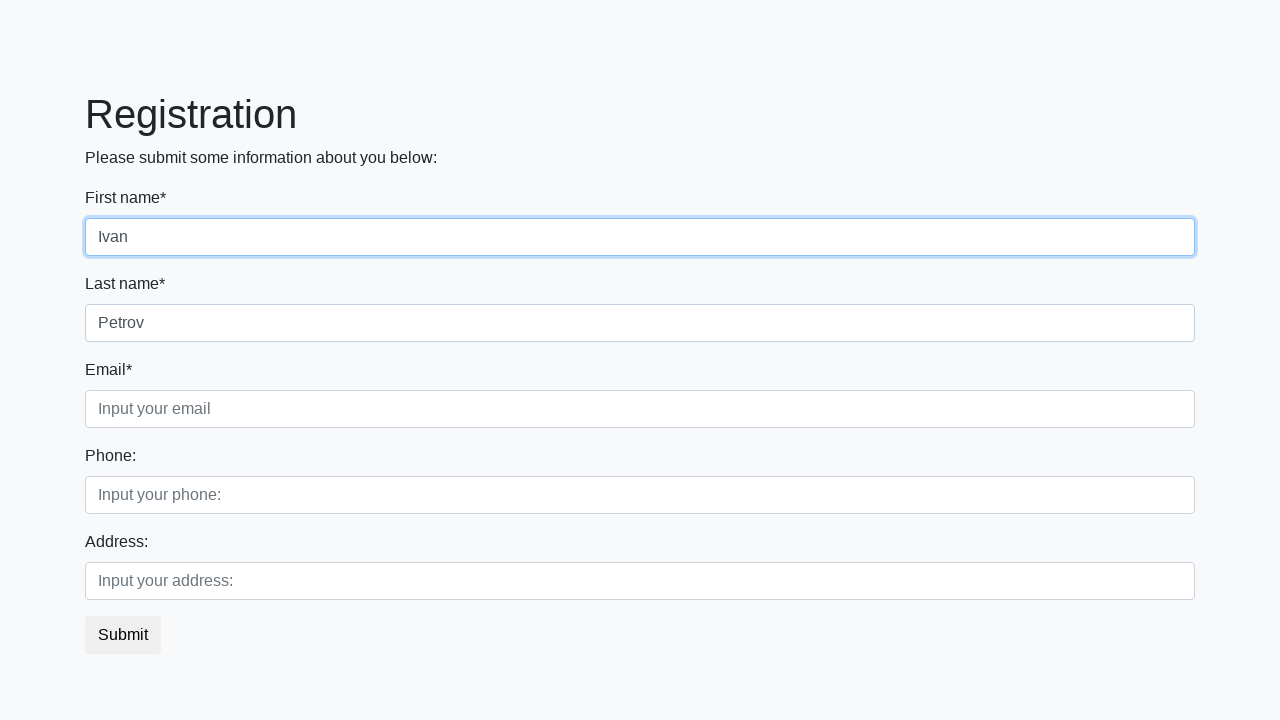

Filled email field with 'vano@m.ru' on div.first_block div input.third
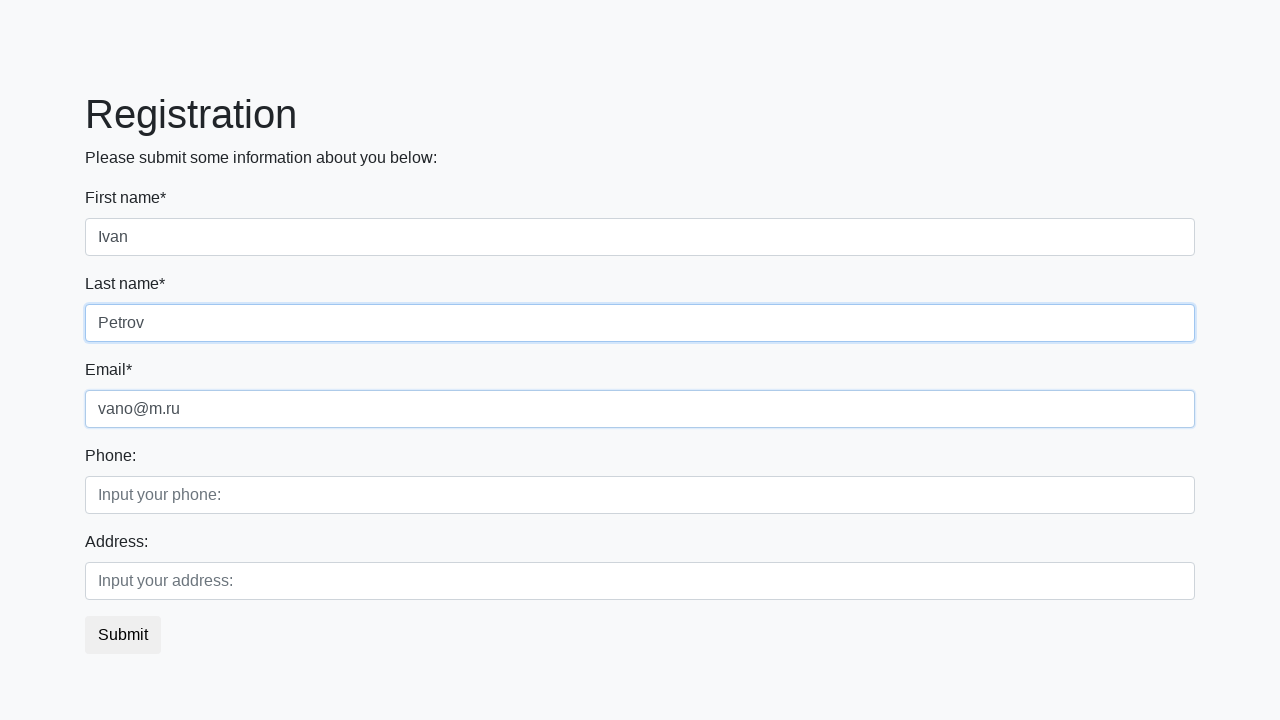

Success message appeared - registration completed
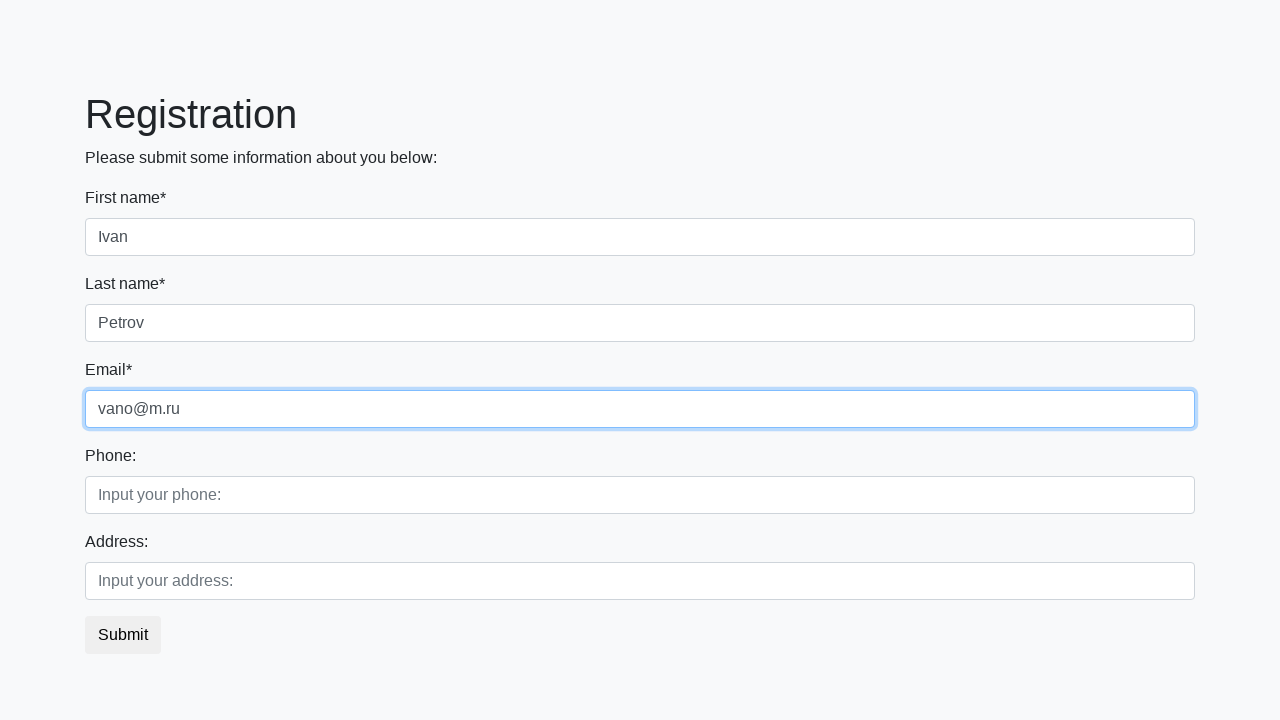

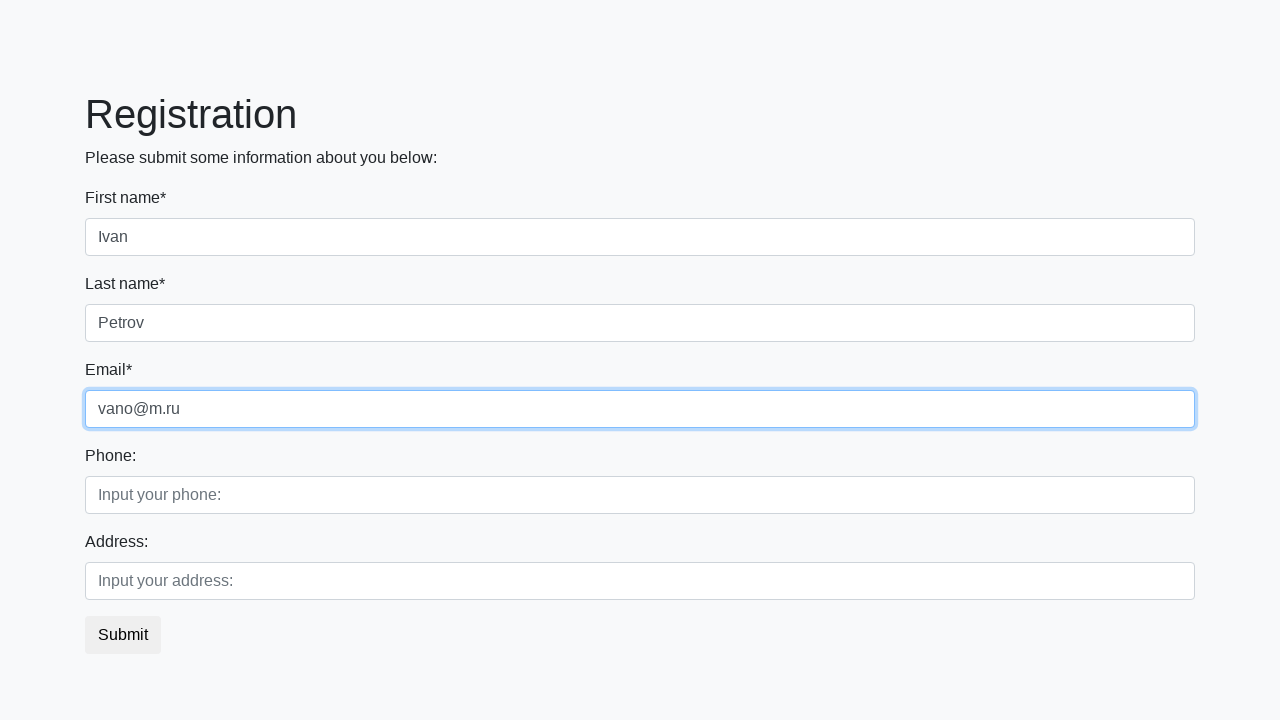